Opens the OrangeHRM demo website and verifies the page loads by checking the current URL is accessible.

Starting URL: https://opensource-demo.orangehrmlive.com

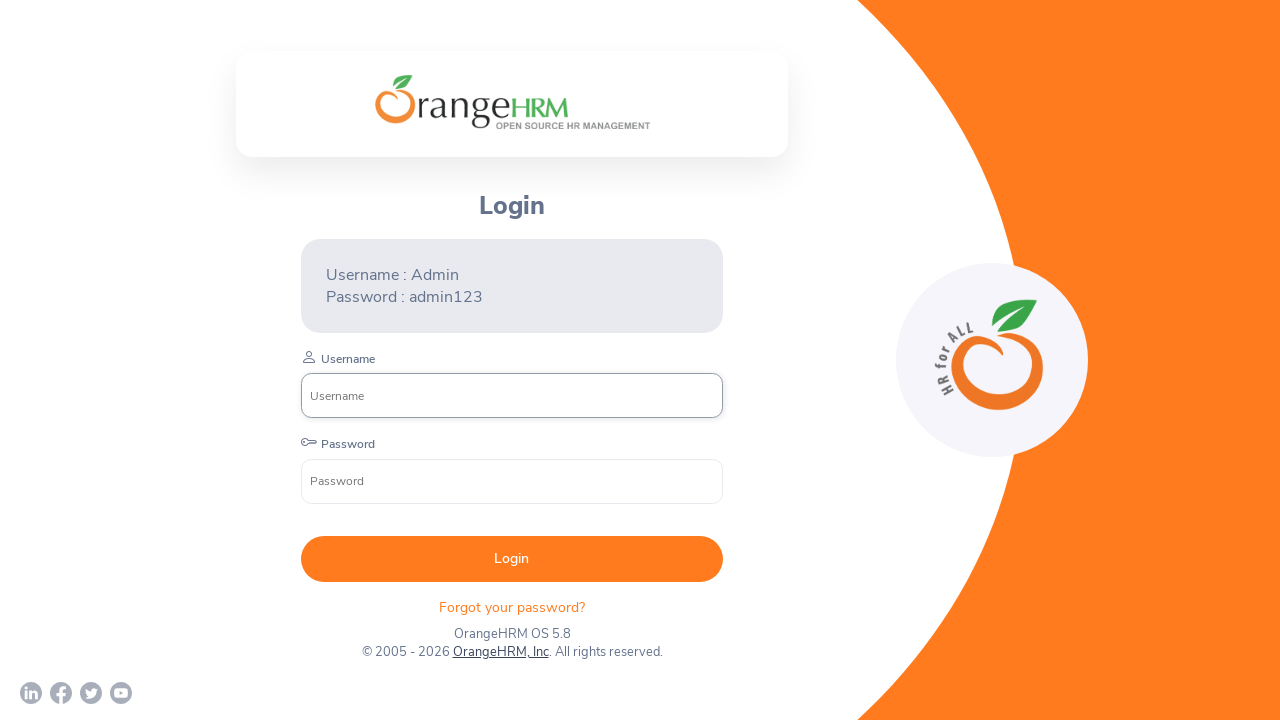

Page DOM content loaded for OrangeHRM demo website
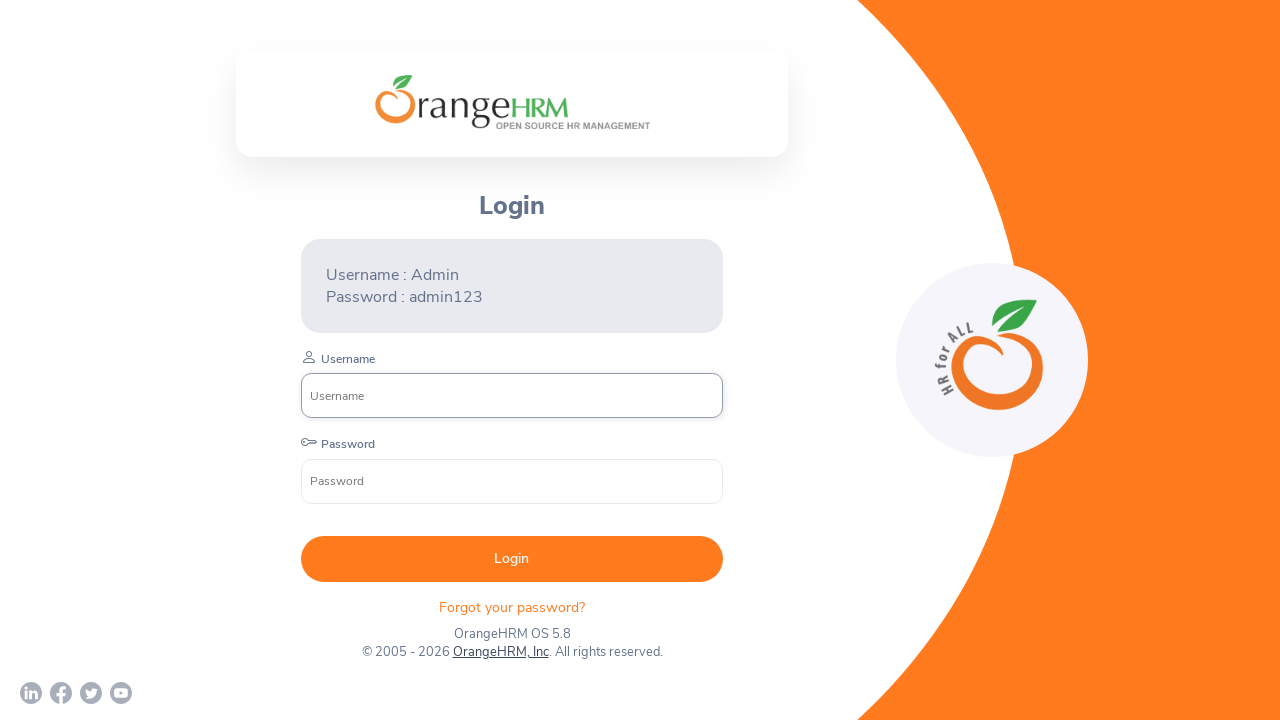

Body element found - page structure verified
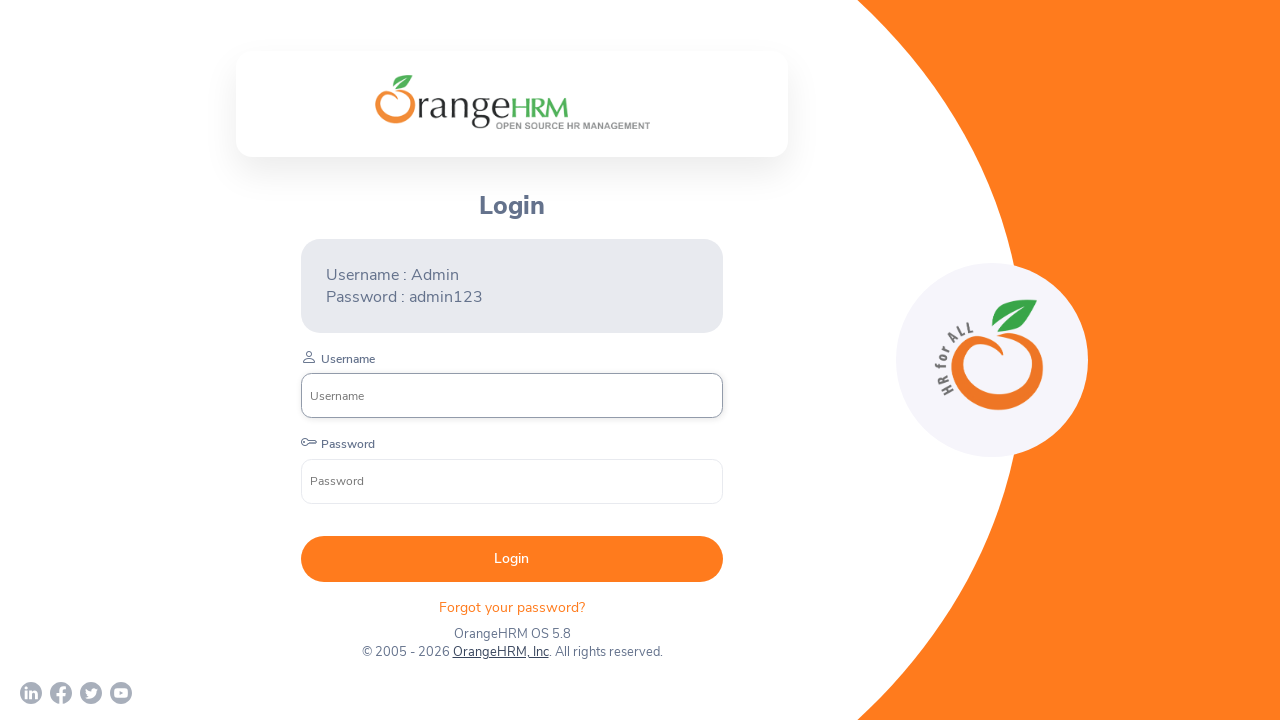

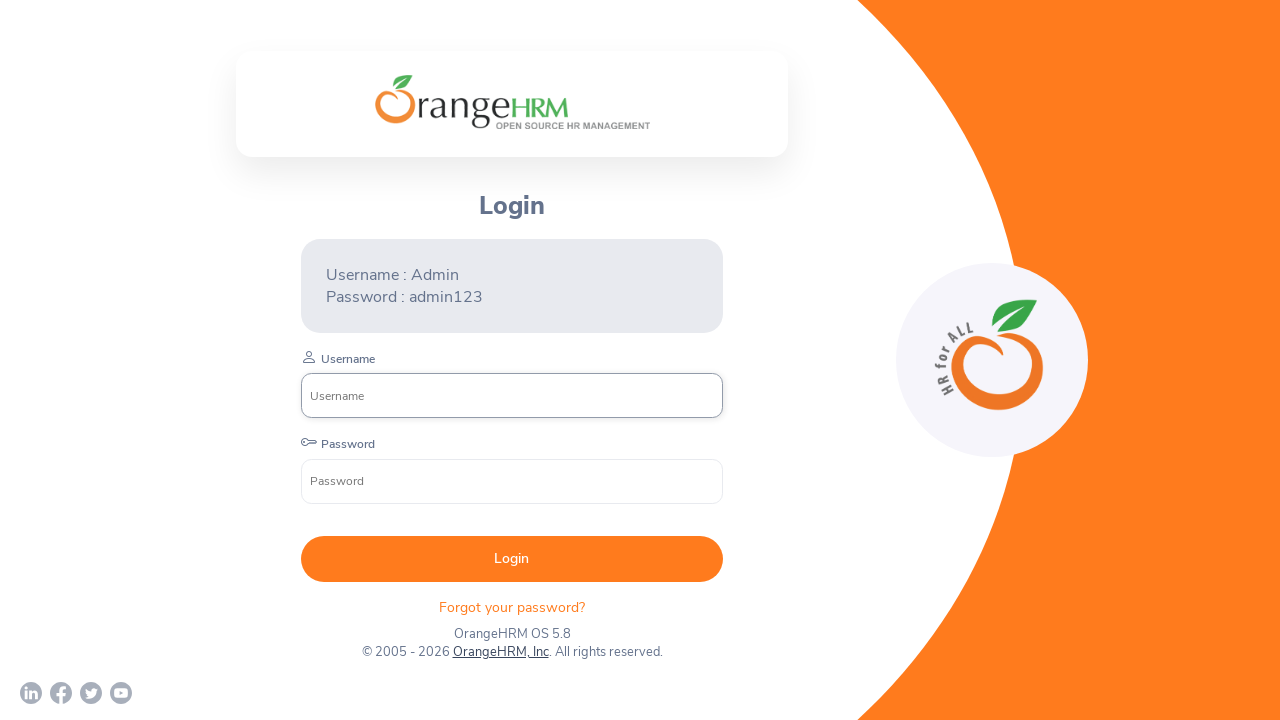